Tests a signup/contact form by filling in first name, last name, and email fields, then submitting the form

Starting URL: https://secure-retreat-92358.herokuapp.com/

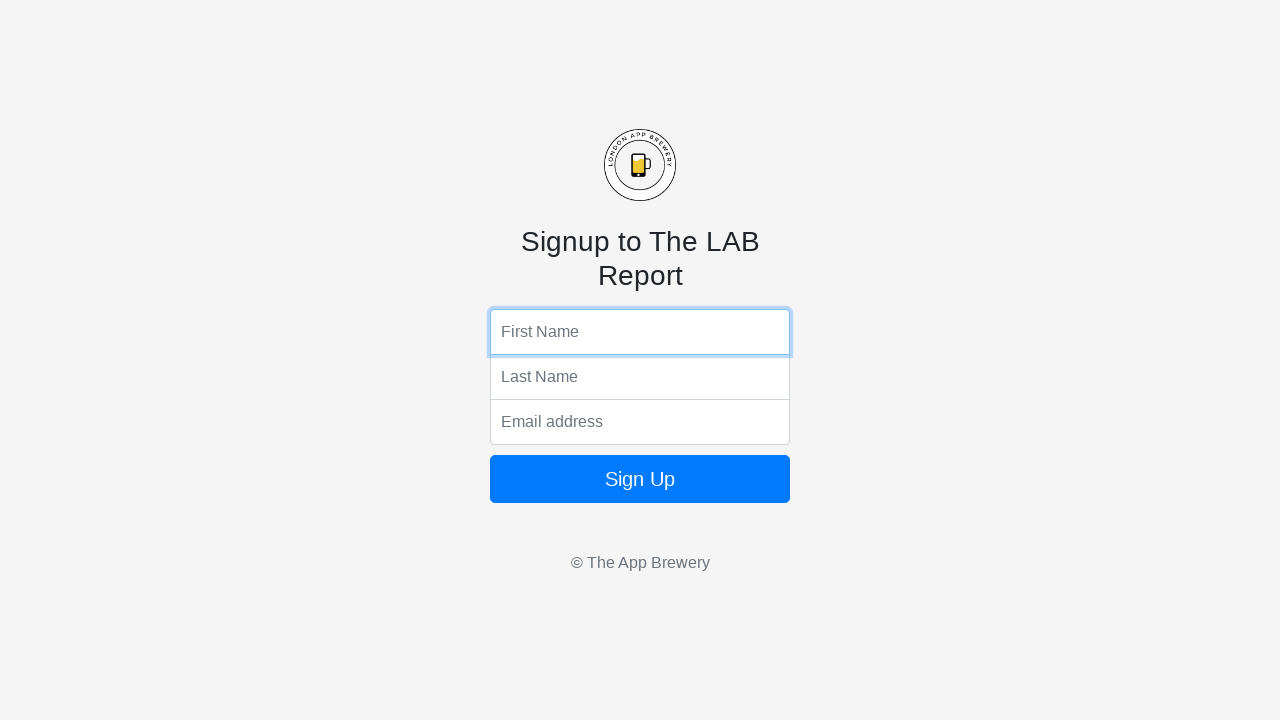

Filled first name field with 'Quincy' on input[name='fName']
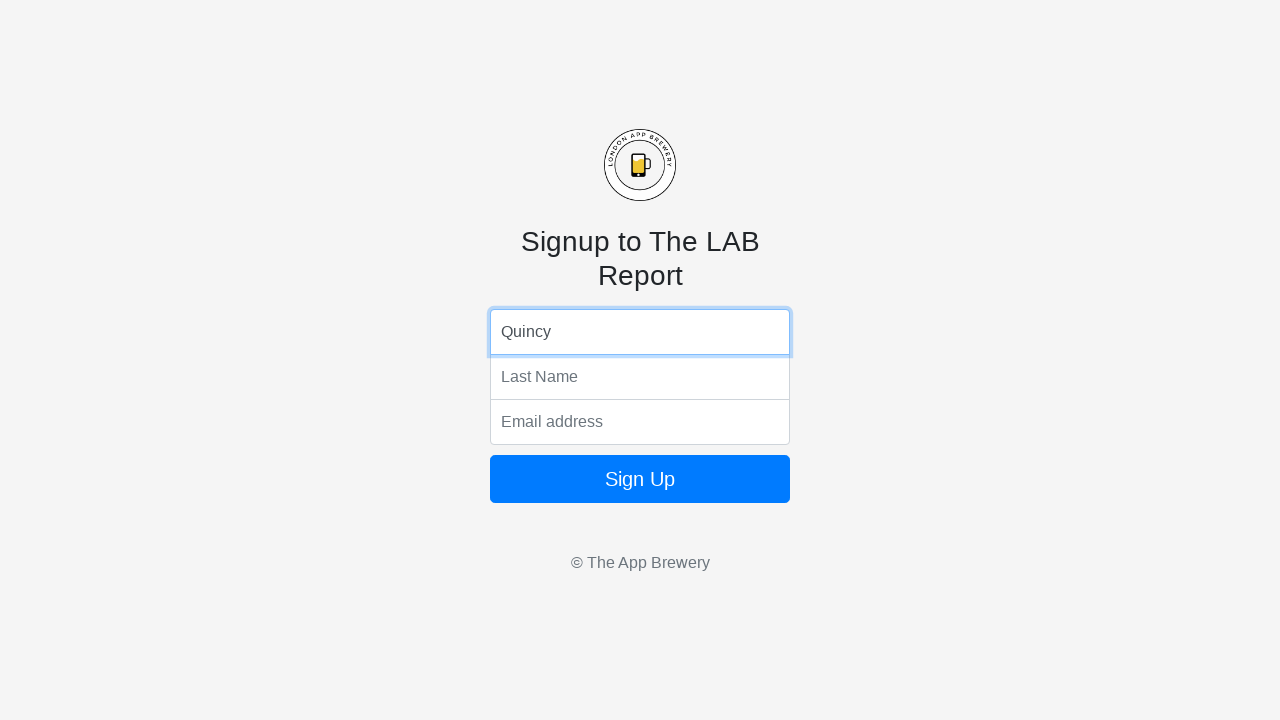

Filled last name field with 'Tester' on input[name='lName']
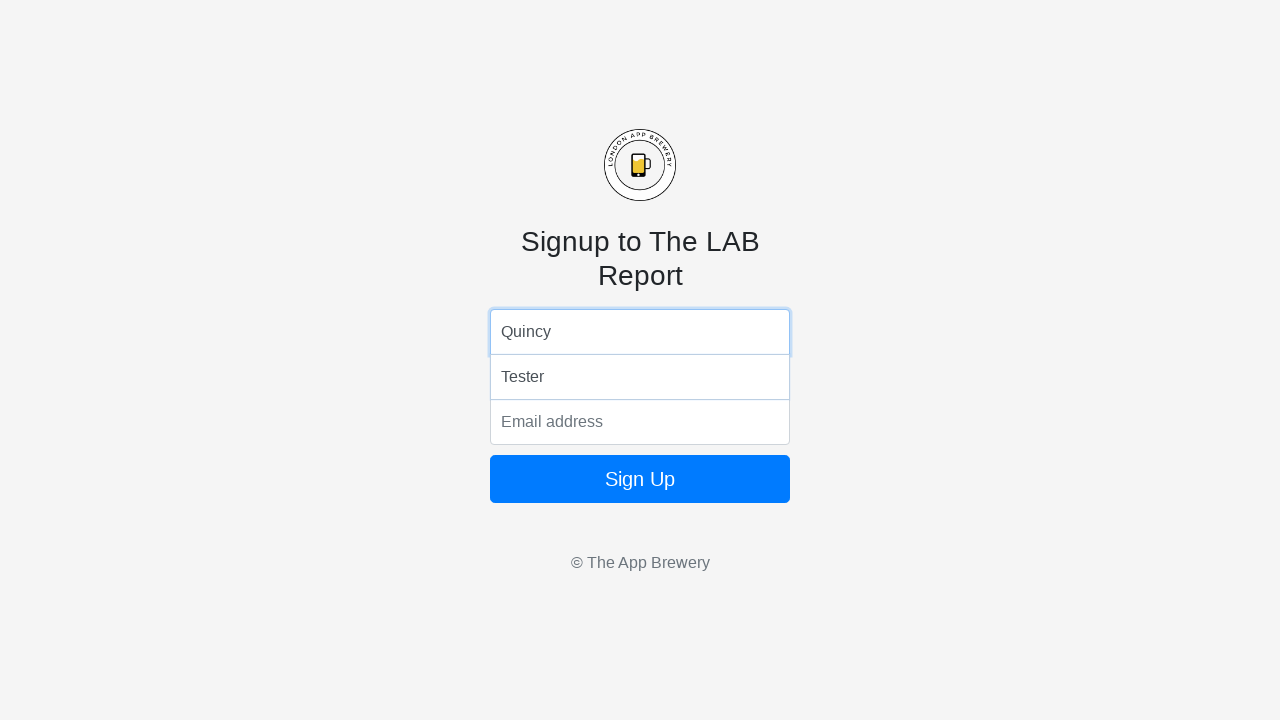

Filled email field with 'quincytester@gmail.com' on input[name='email']
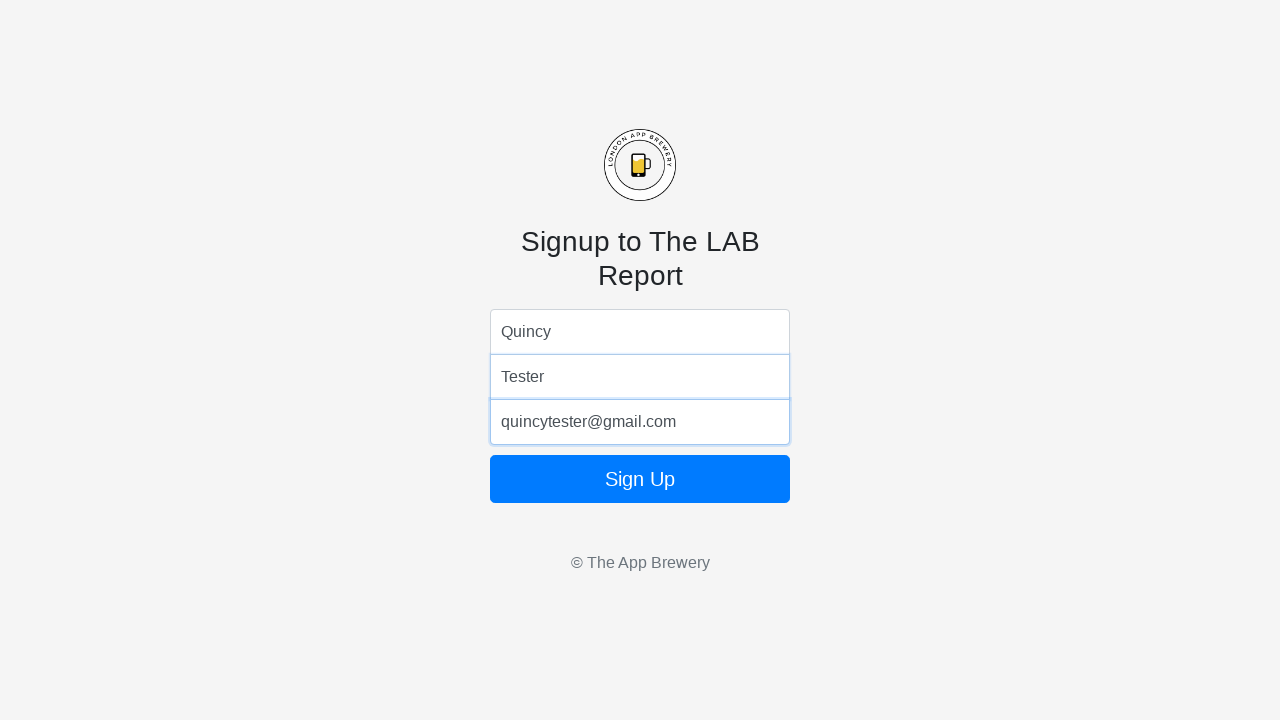

Clicked submit button to submit the form at (640, 479) on button
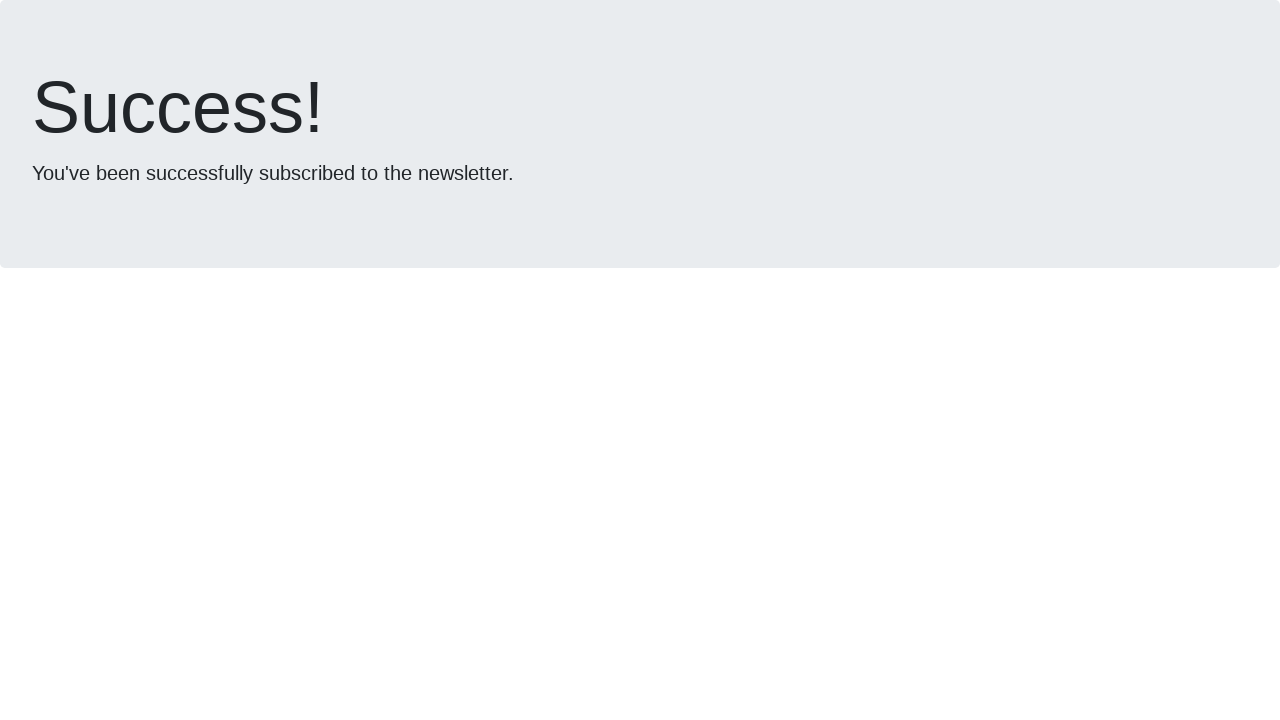

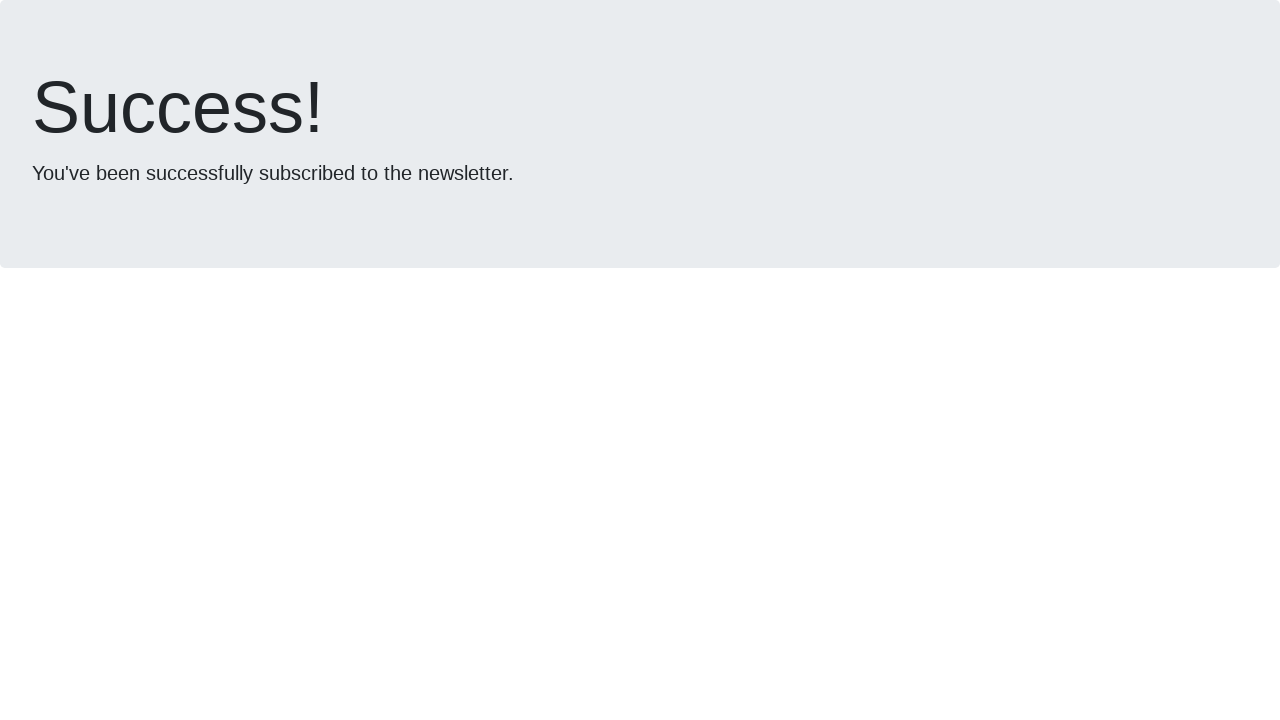